Tests zip code validation with empty input, verifying that an error message is displayed and the form does not progress

Starting URL: https://www.sharelane.com/cgi-bin/register.py

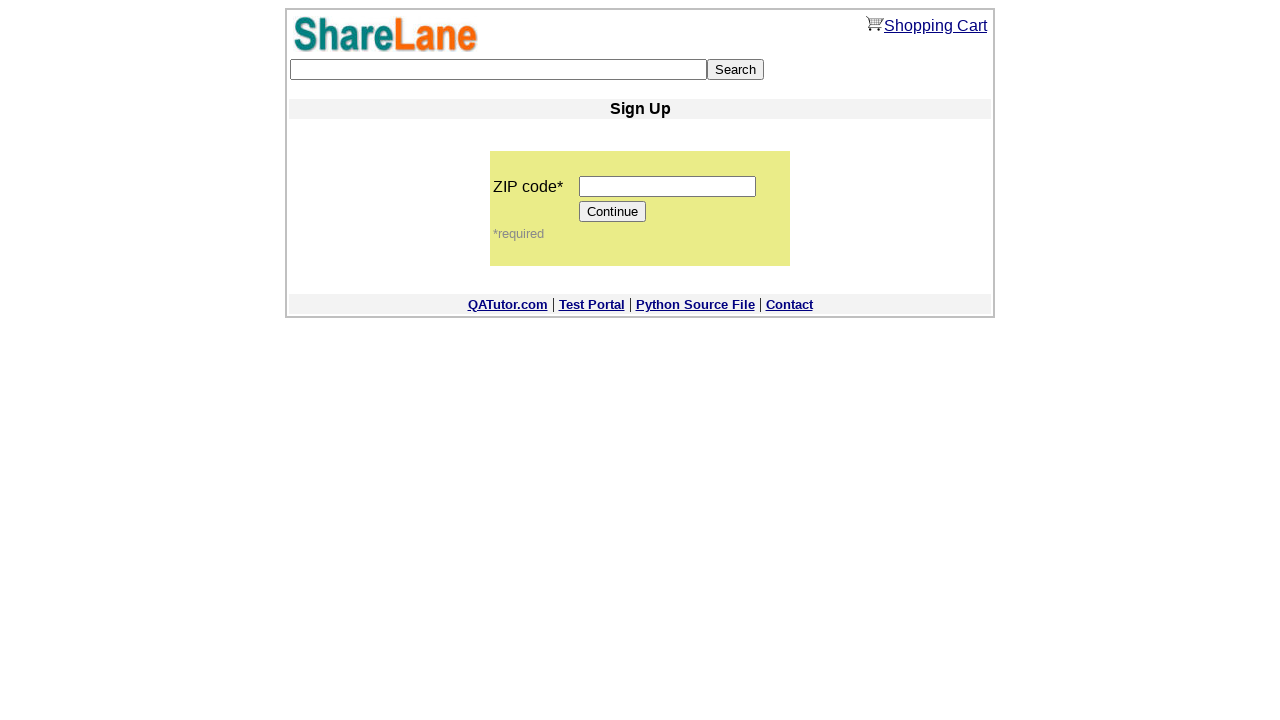

Clicked Continue button without entering zip code at (613, 212) on input[value='Continue']
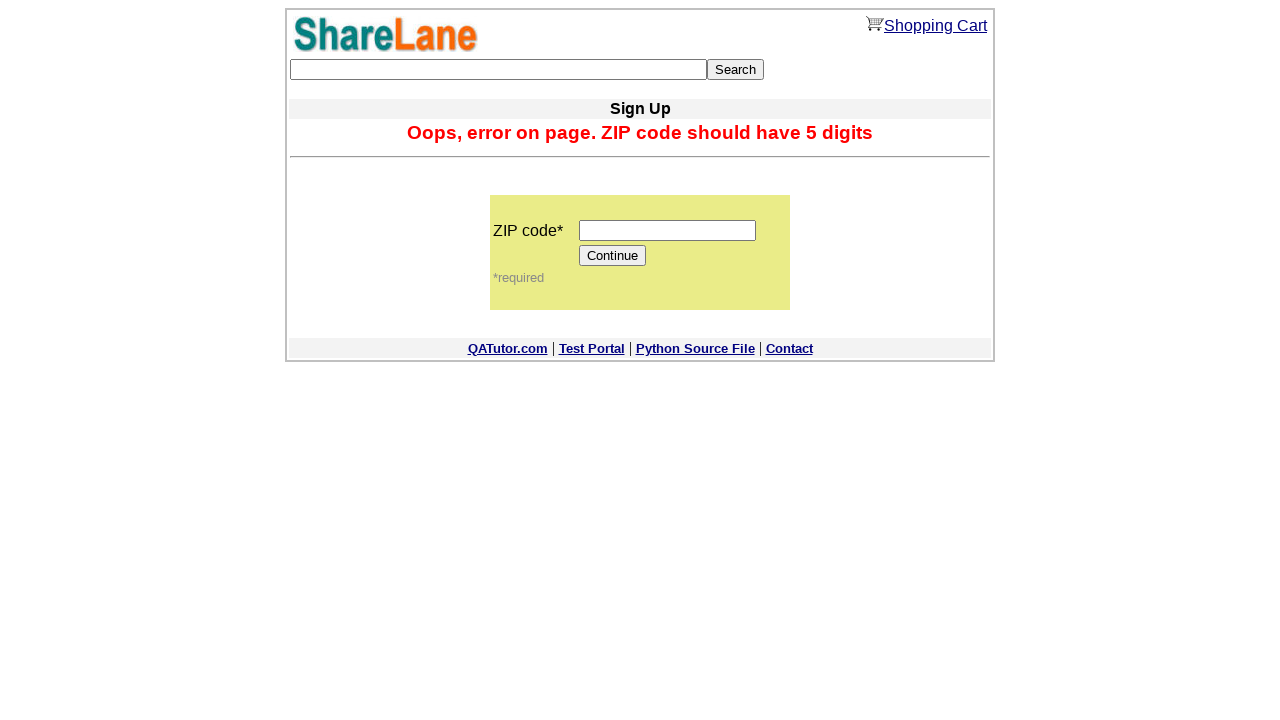

Error message displayed for empty zip code field
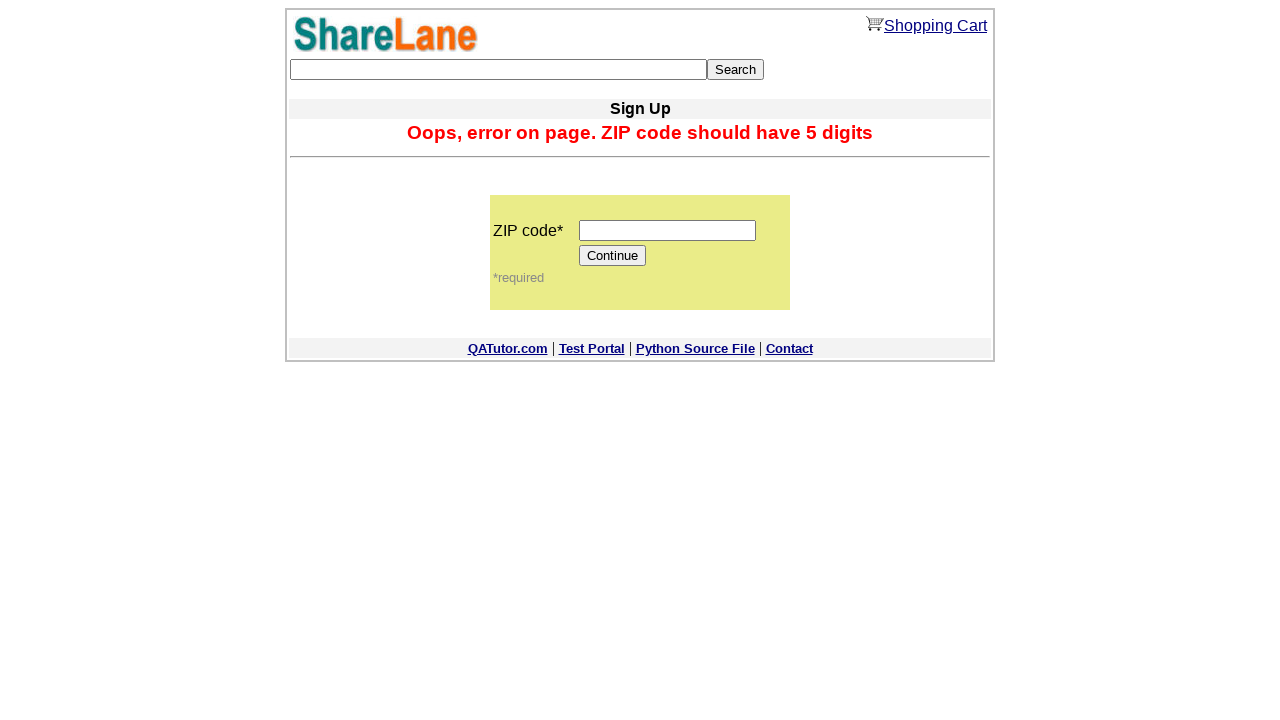

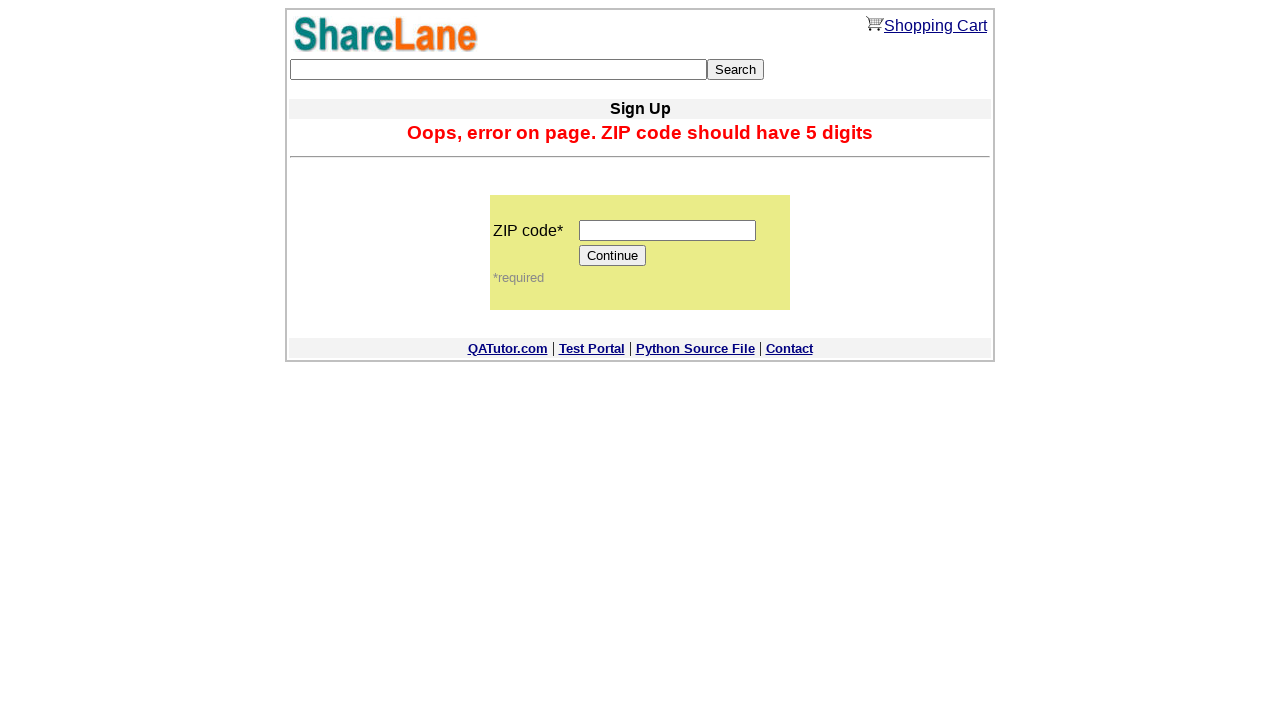